Tests filling the first name field on a practice form page with exception handling

Starting URL: https://demoqa.com/automation-practice-form

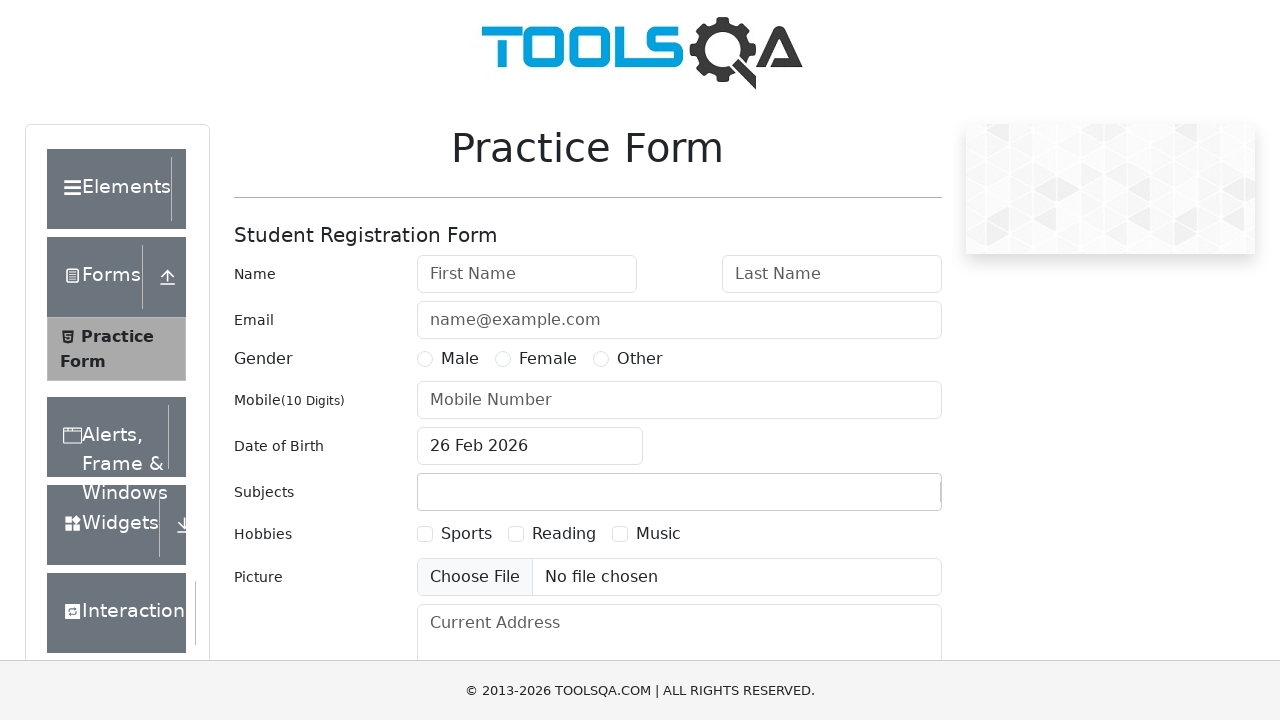

Filled first name field with 'Test' on practice form on //input[contains(@placeholder,'First Name')]
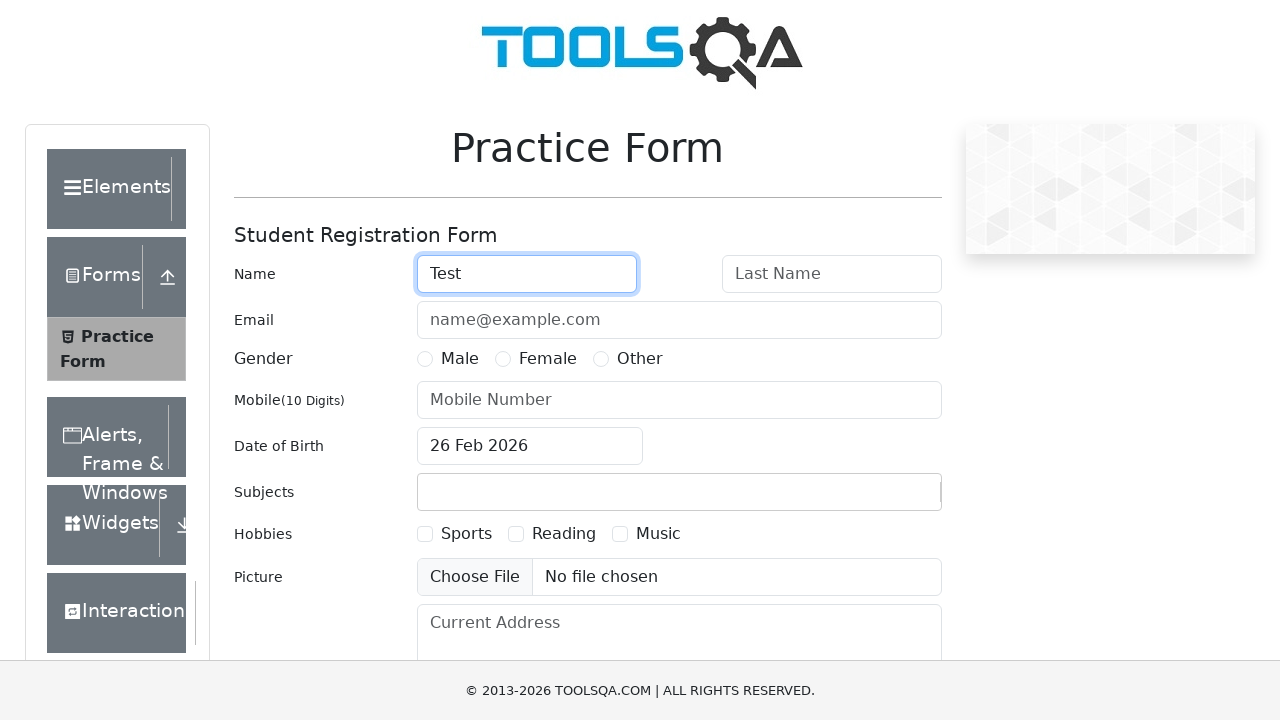

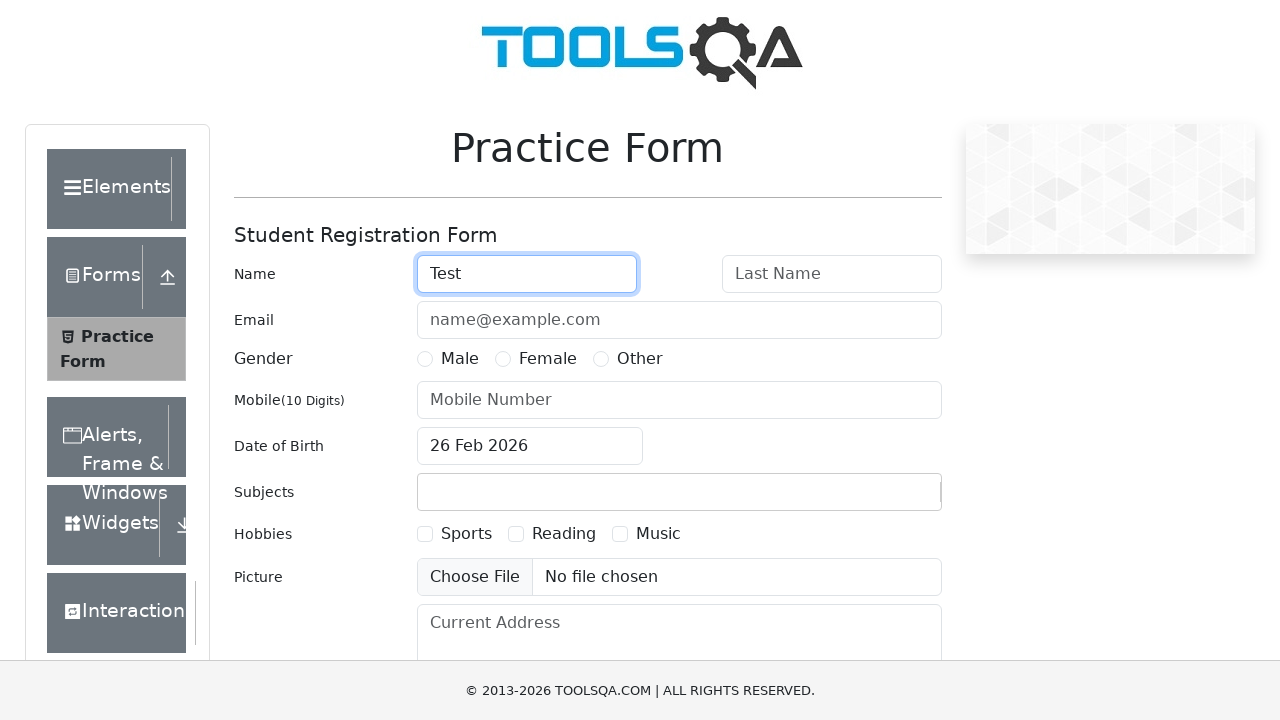